Tests that the todo counter displays the correct number of items as they are added

Starting URL: https://demo.playwright.dev/todomvc

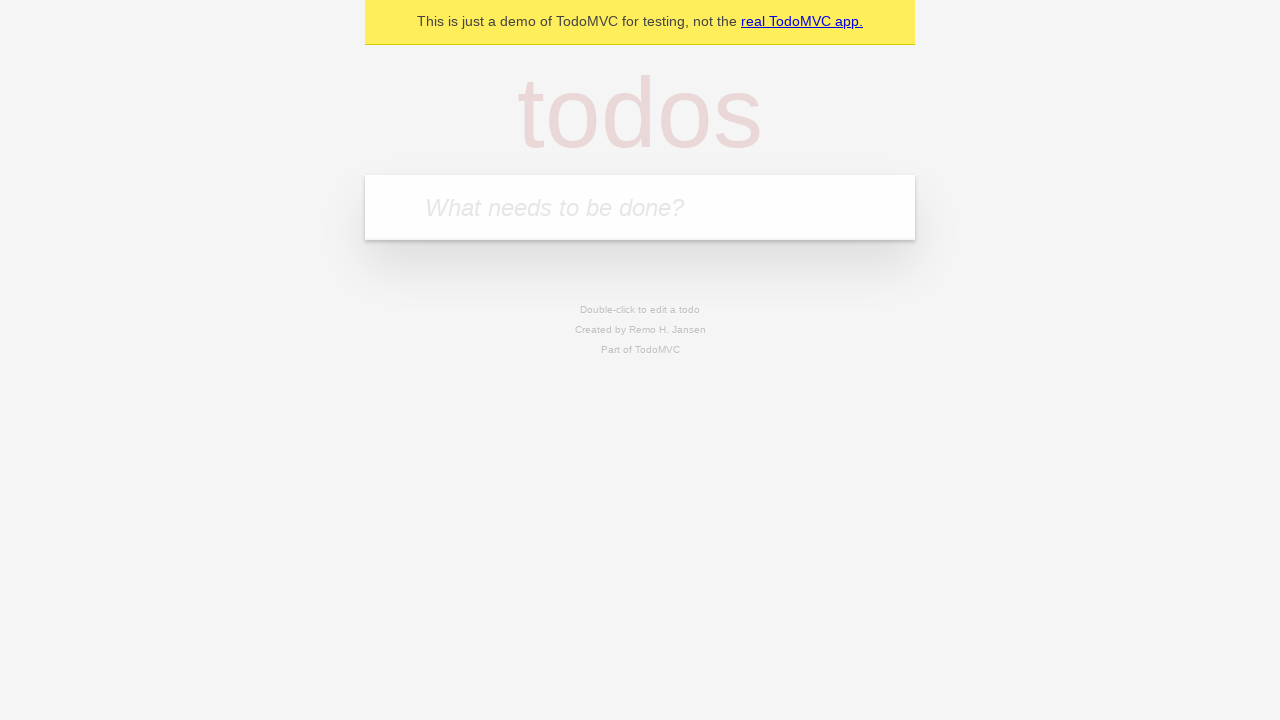

Located the todo input field
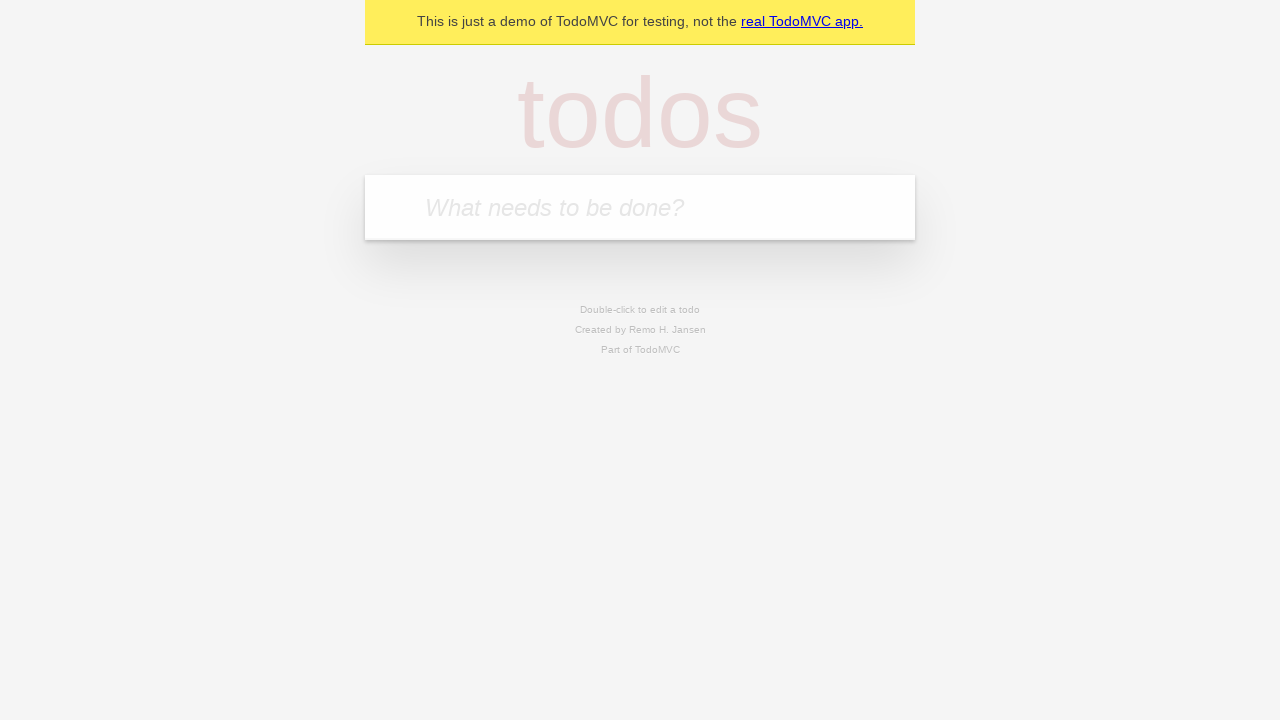

Filled todo input with 'buy some cheese' on internal:attr=[placeholder="What needs to be done?"i]
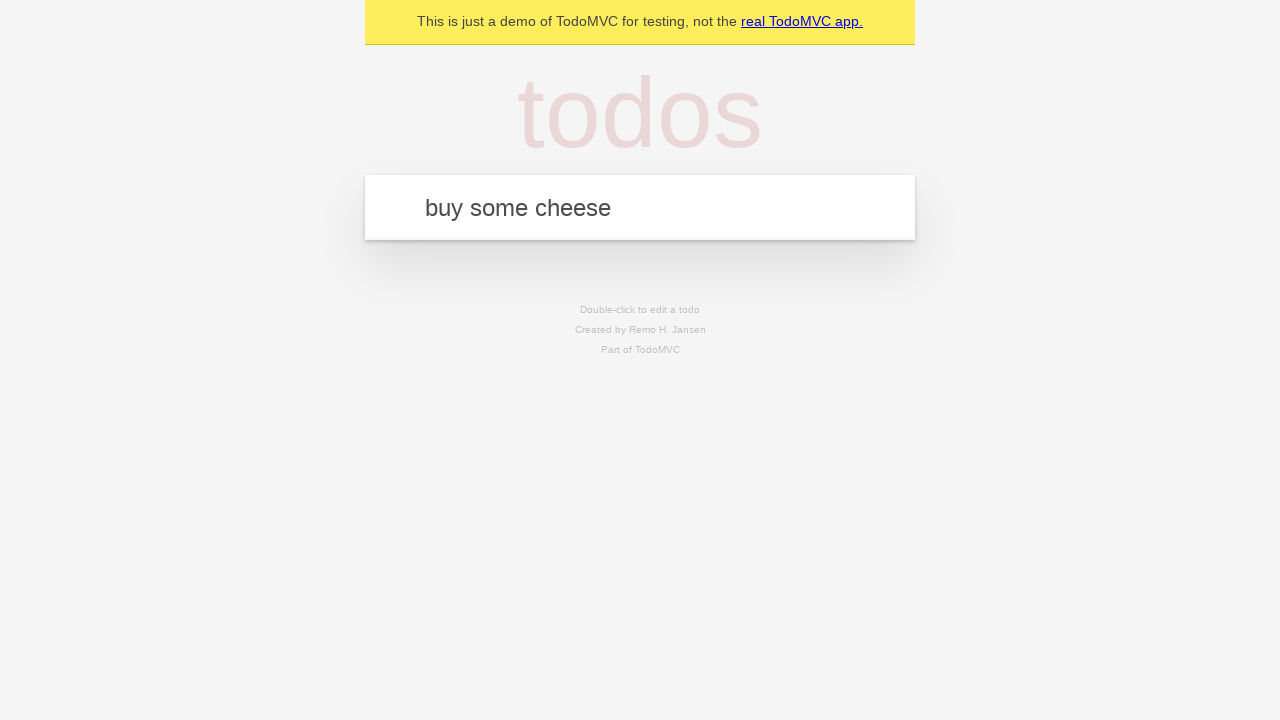

Pressed Enter to add first todo item on internal:attr=[placeholder="What needs to be done?"i]
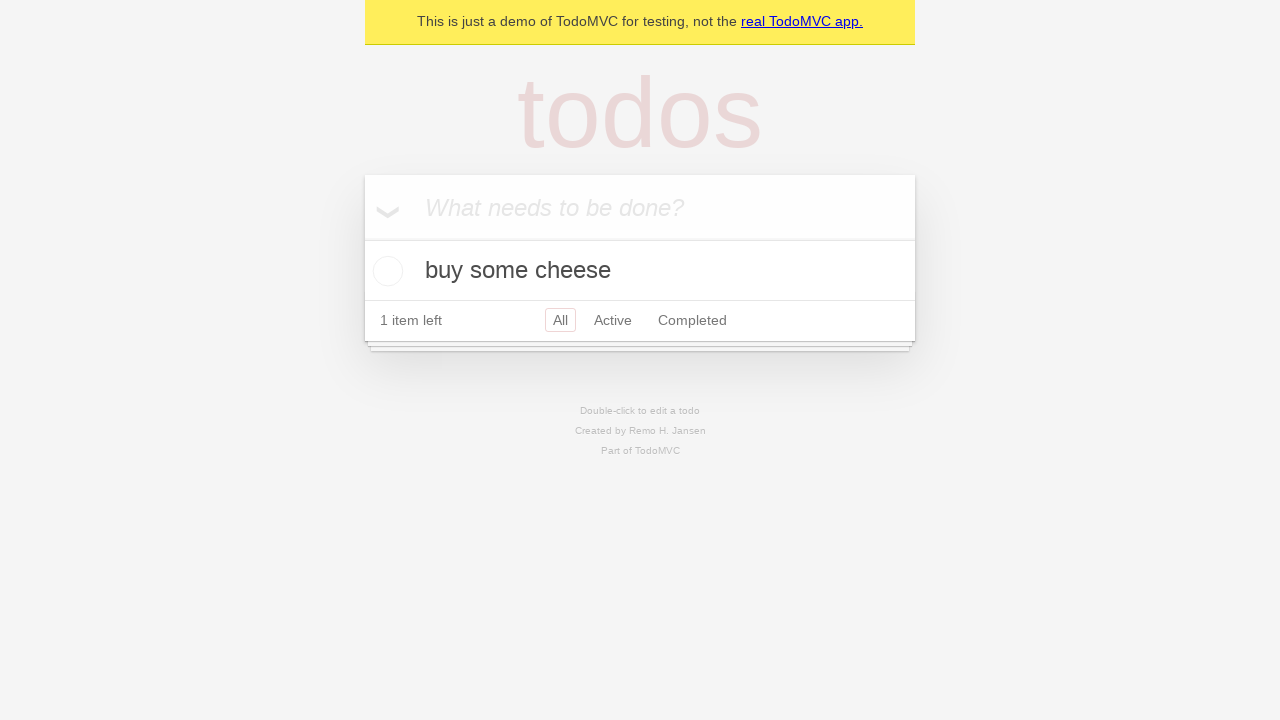

Todo counter element loaded after adding first item
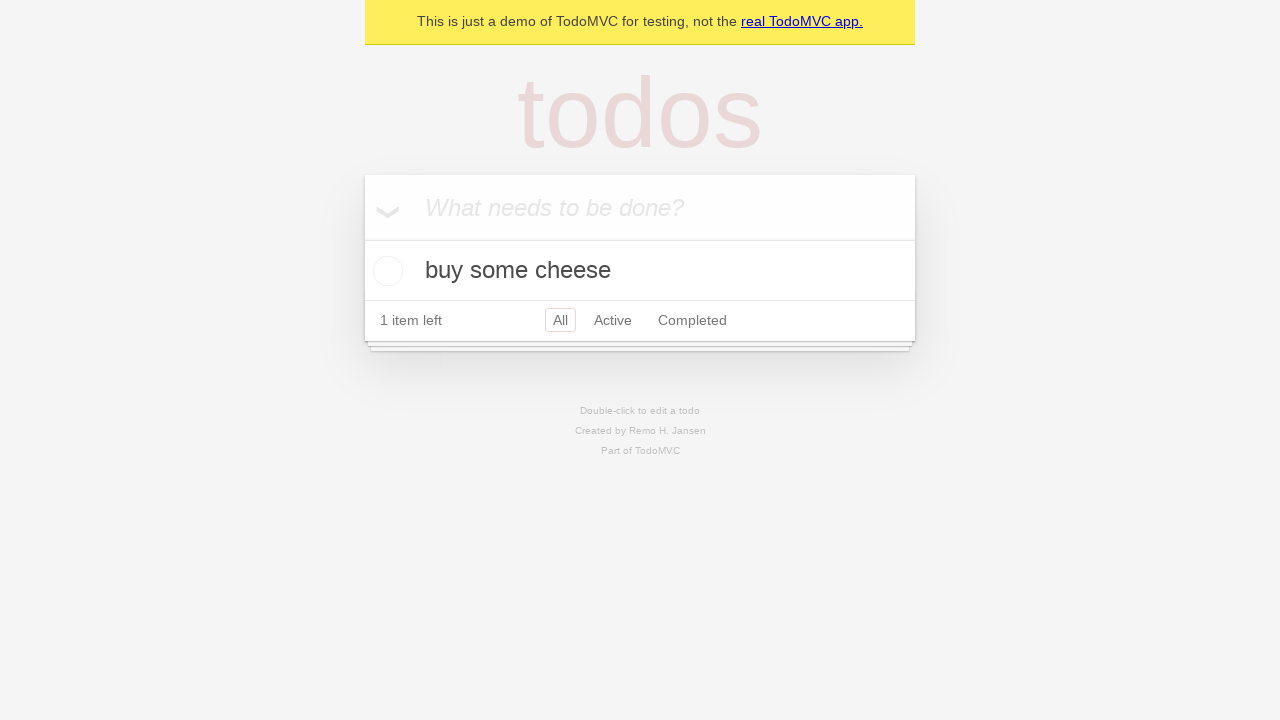

Filled todo input with 'feed the cat' on internal:attr=[placeholder="What needs to be done?"i]
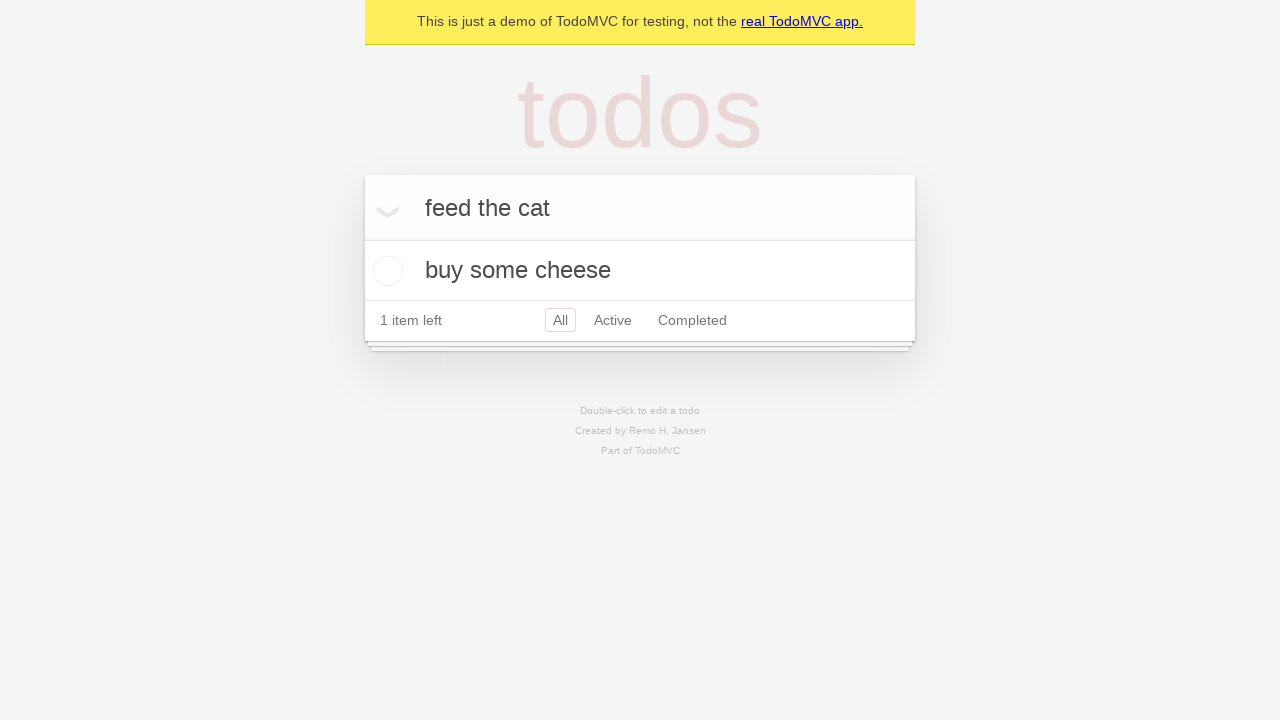

Pressed Enter to add second todo item on internal:attr=[placeholder="What needs to be done?"i]
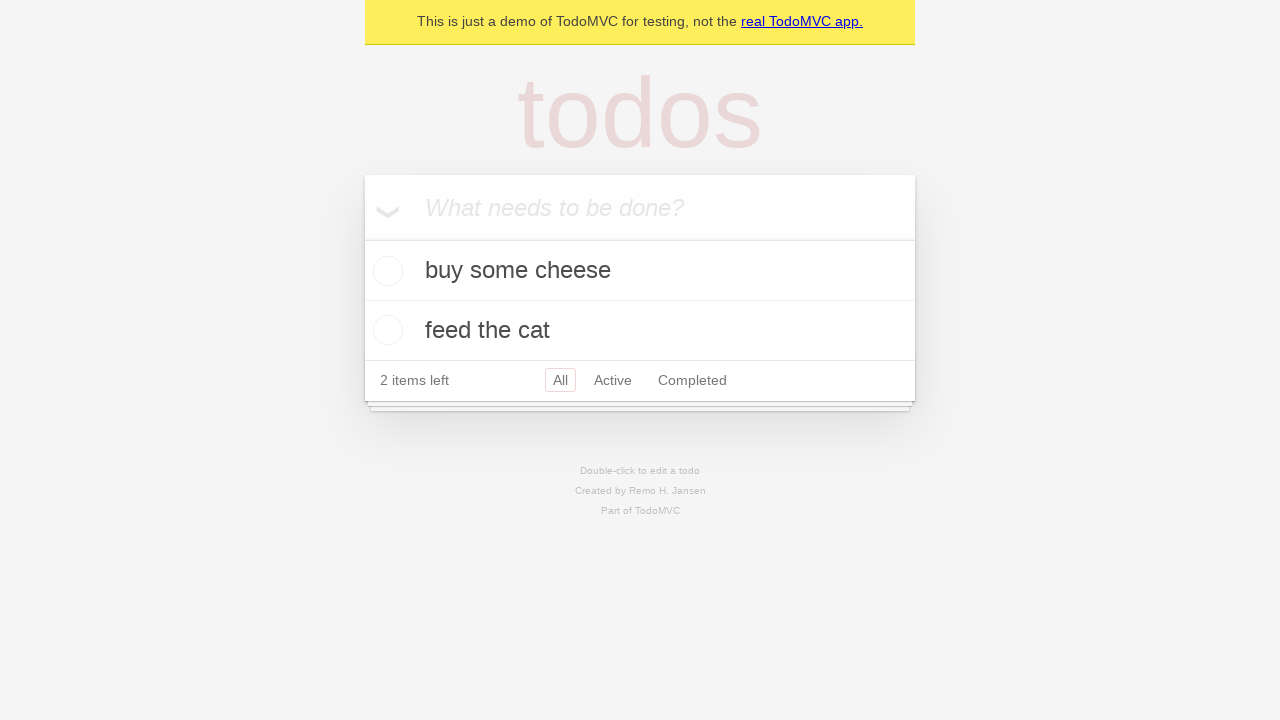

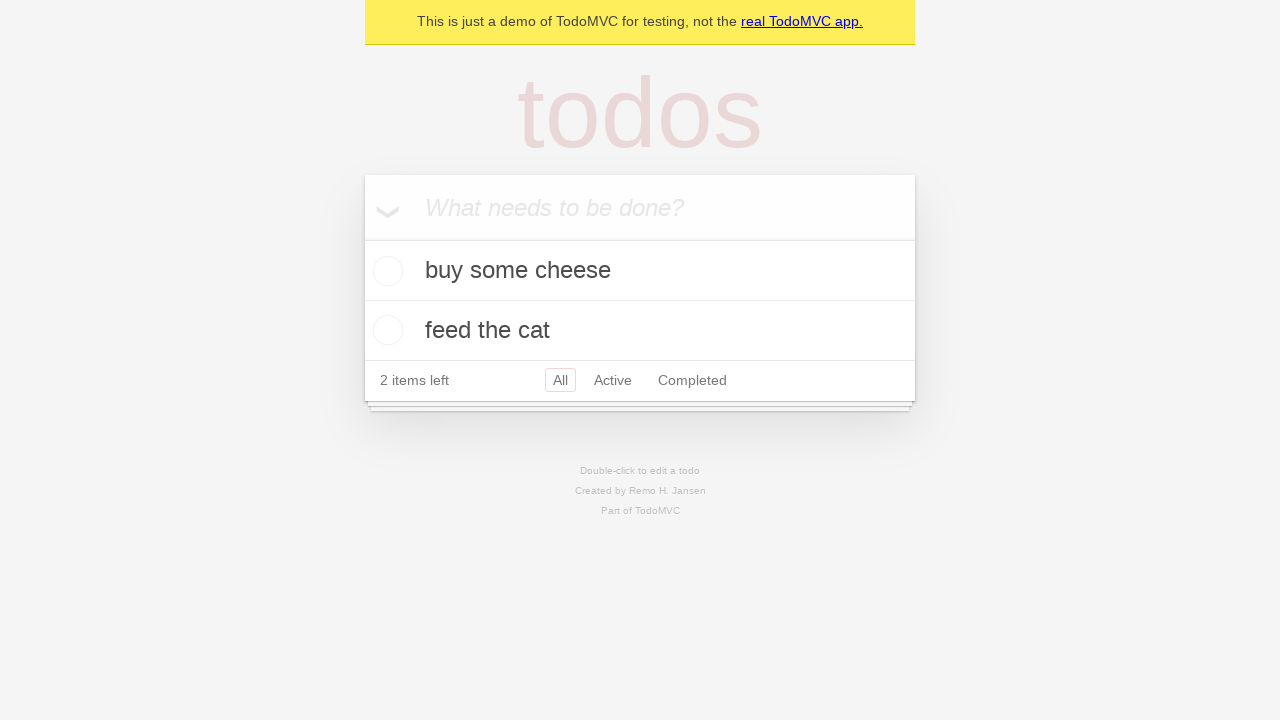